Tests adding a monitor product to cart and verifying the cart total displays correctly by navigating through categories, selecting a product, adding to cart, and checking the total sum.

Starting URL: https://www.demoblaze.com/

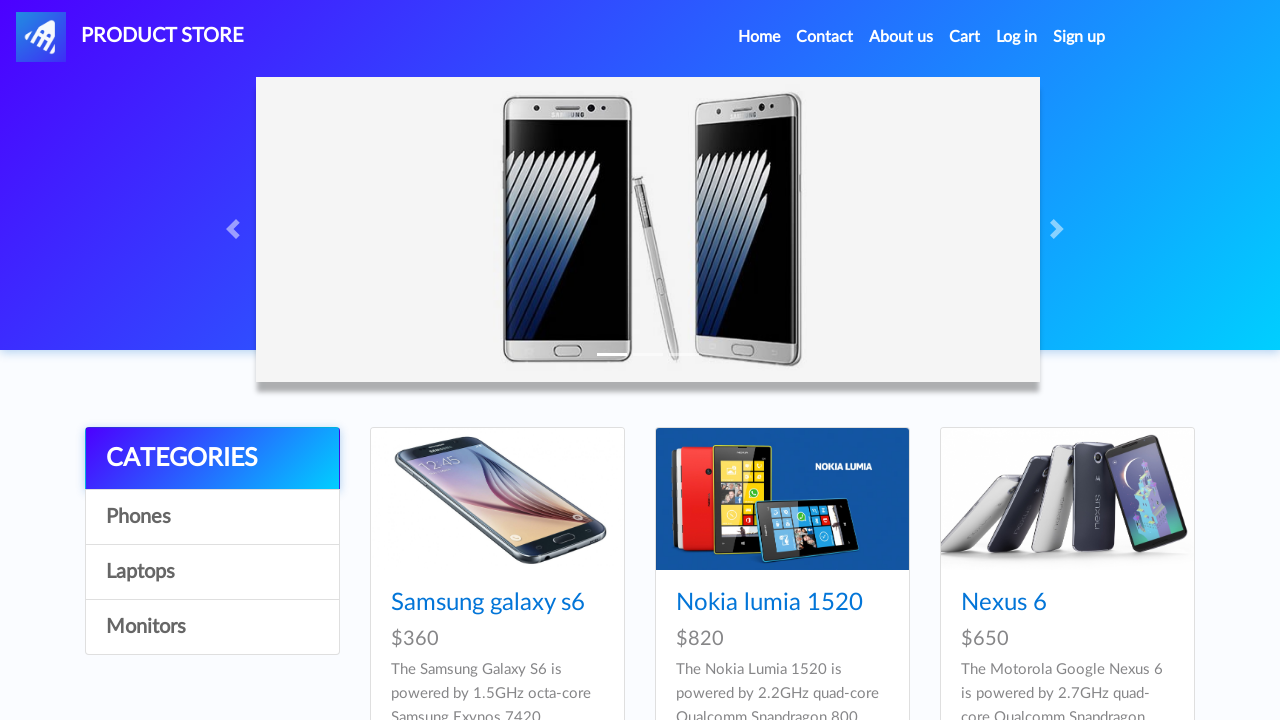

Clicked on Monitors category at (212, 627) on text=Monitors
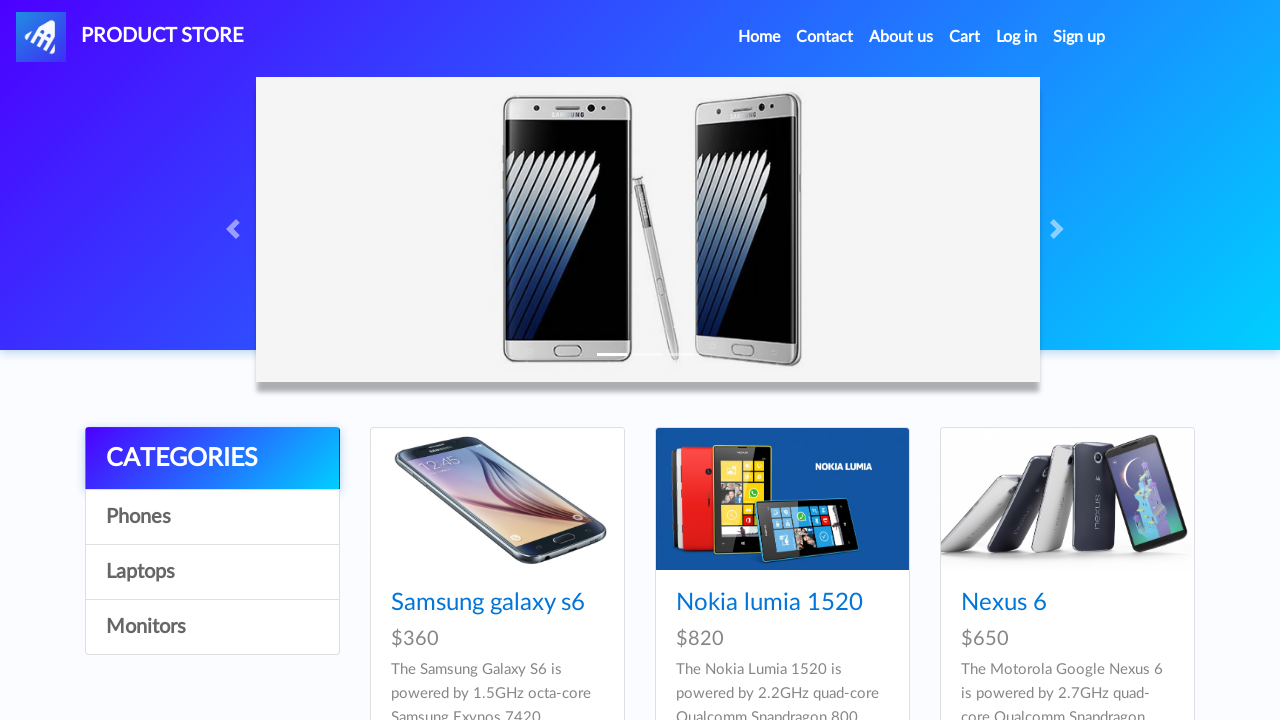

Clicked on ASUS Full HD product at (749, 483) on text=ASUS Full HD
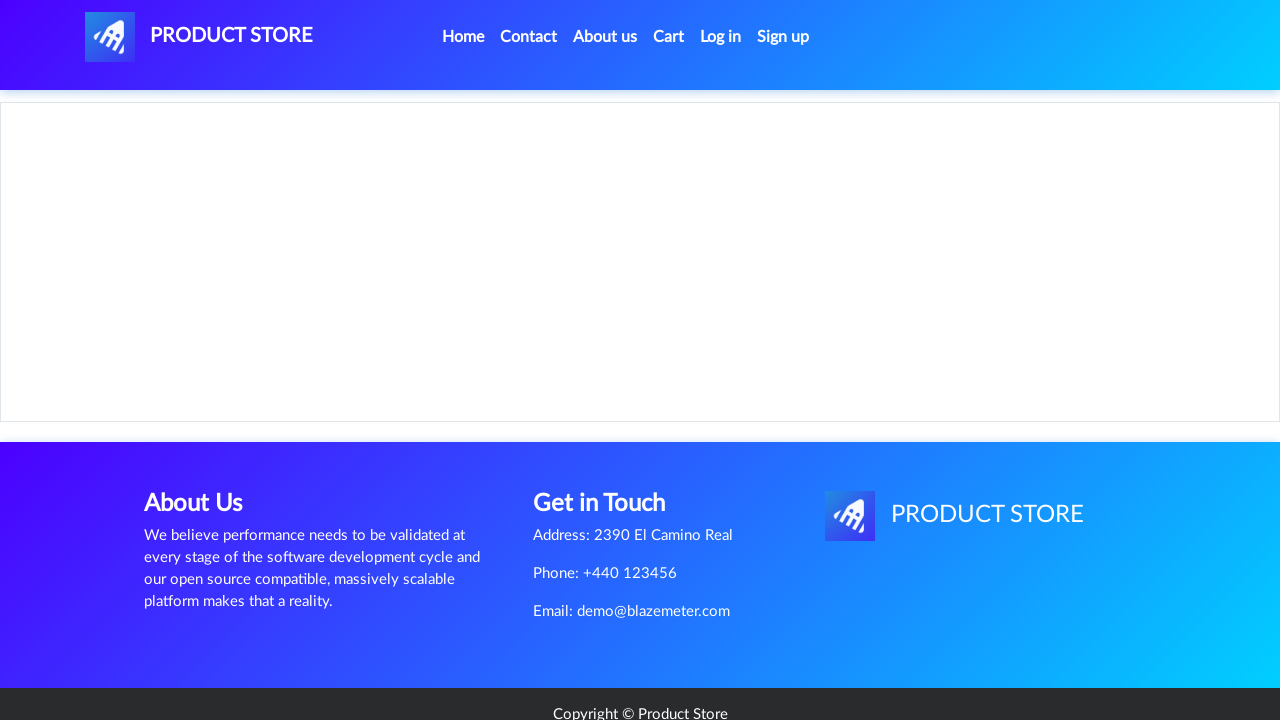

Product page loaded successfully
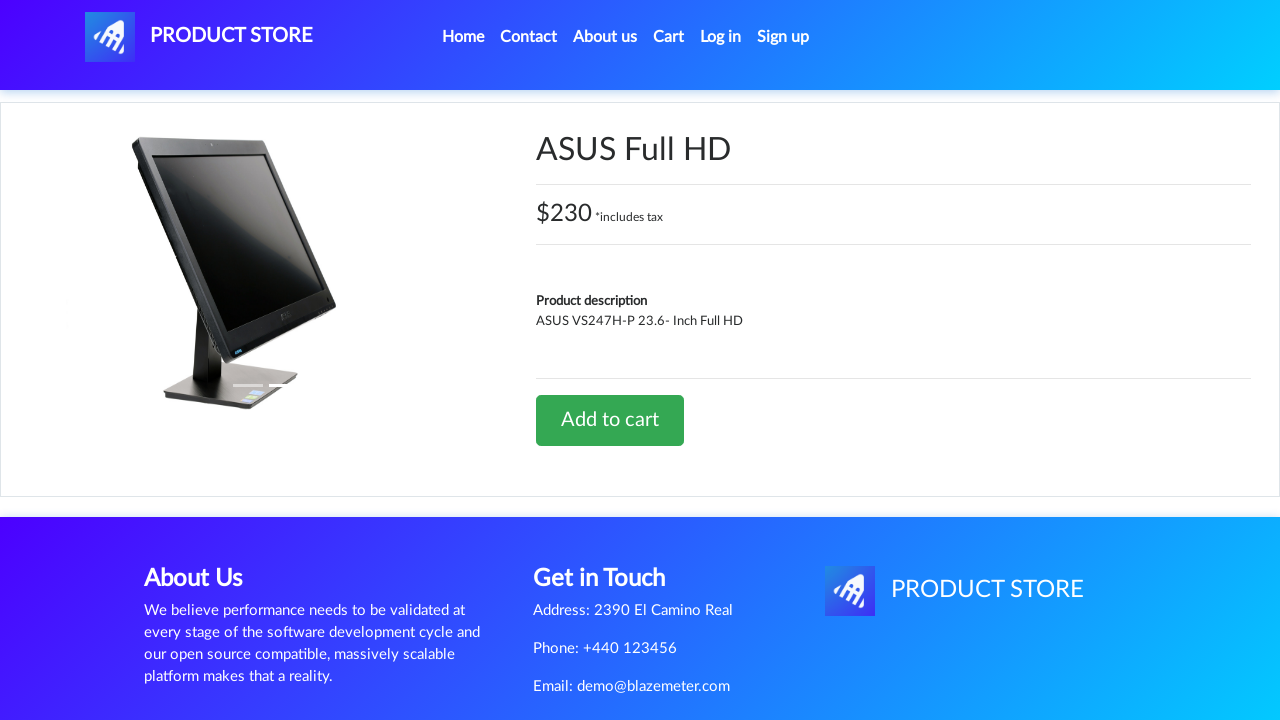

Set up dialog handler to dismiss alerts
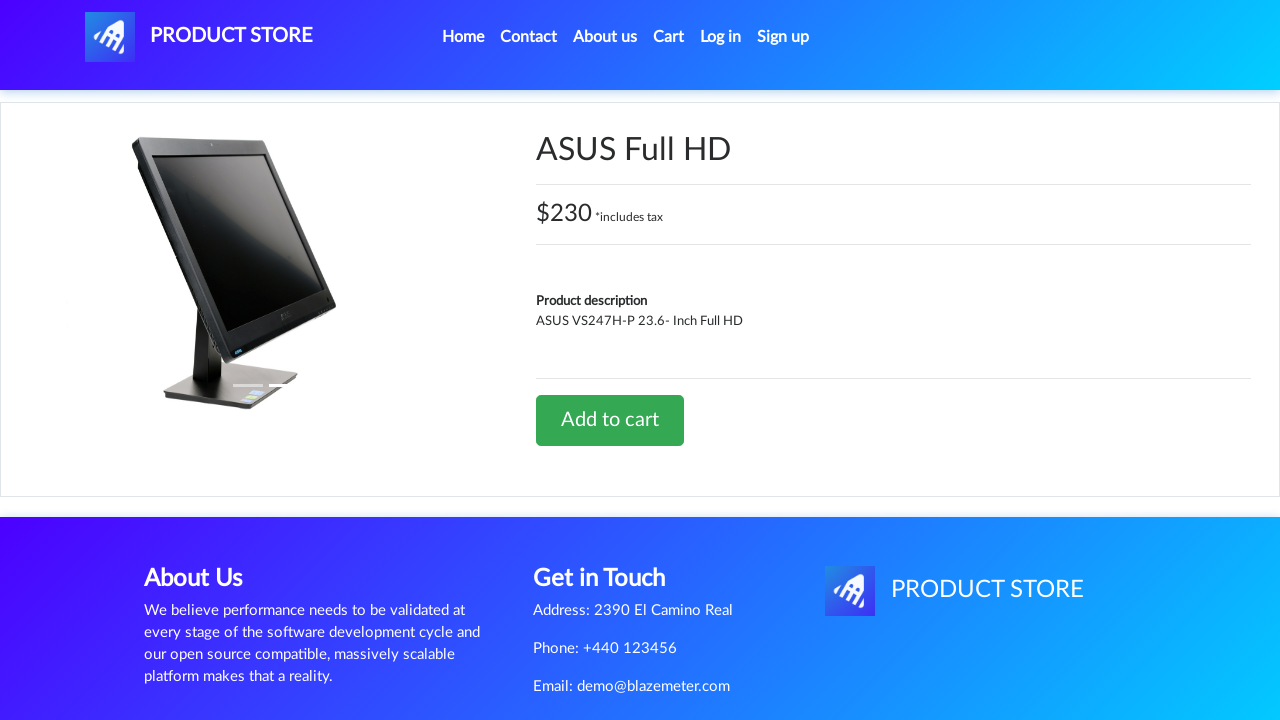

Clicked Add to cart button at (610, 420) on text=Add to cart
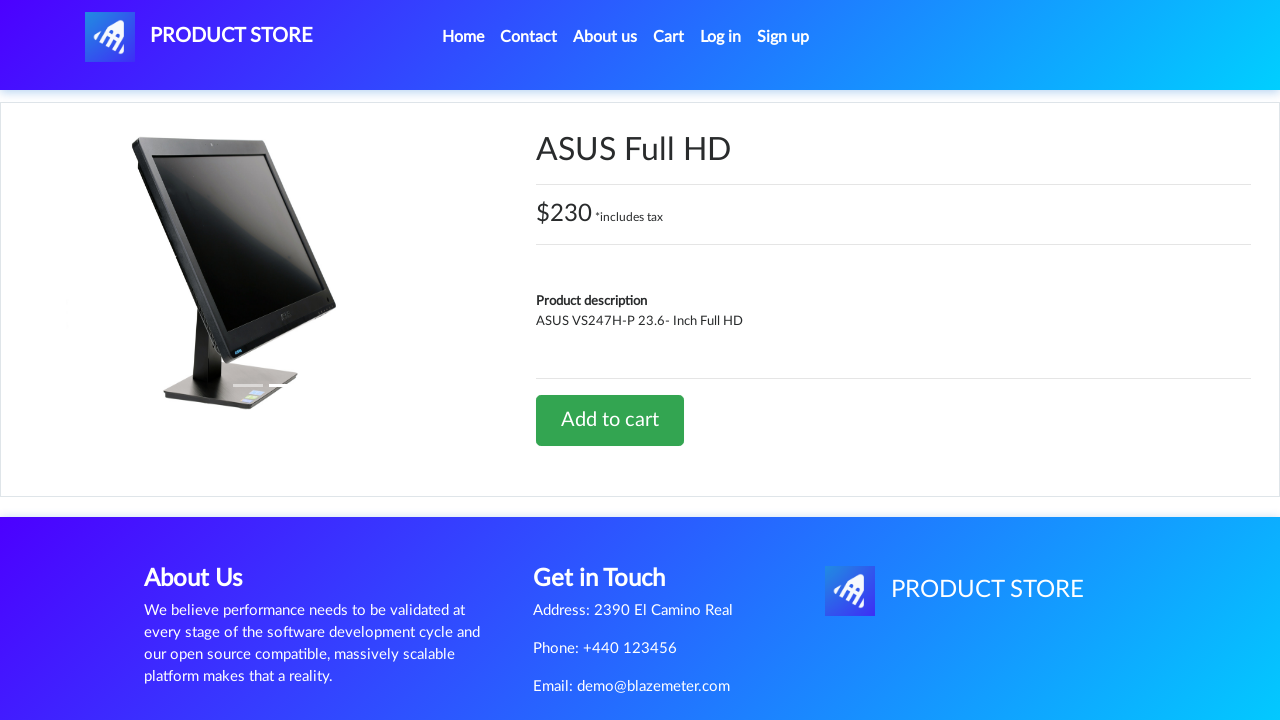

Waited for dialog and cart to update
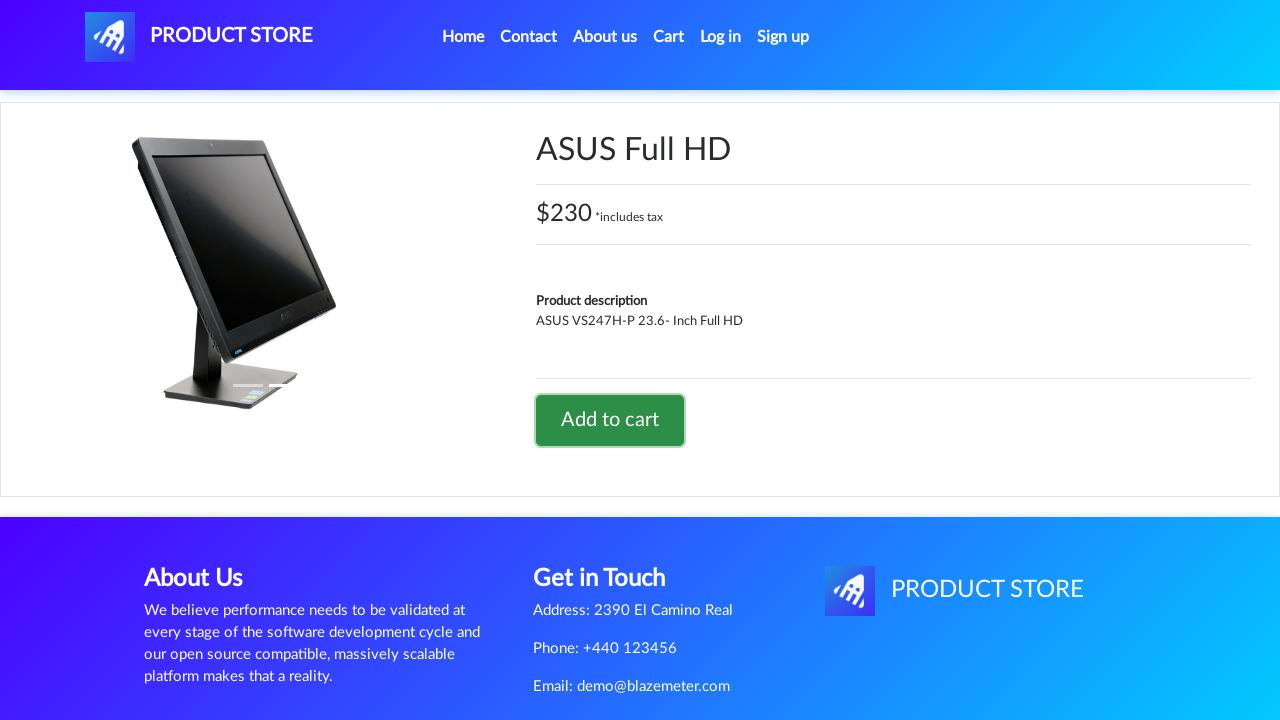

Clicked on Cart link at (669, 37) on text=Cart
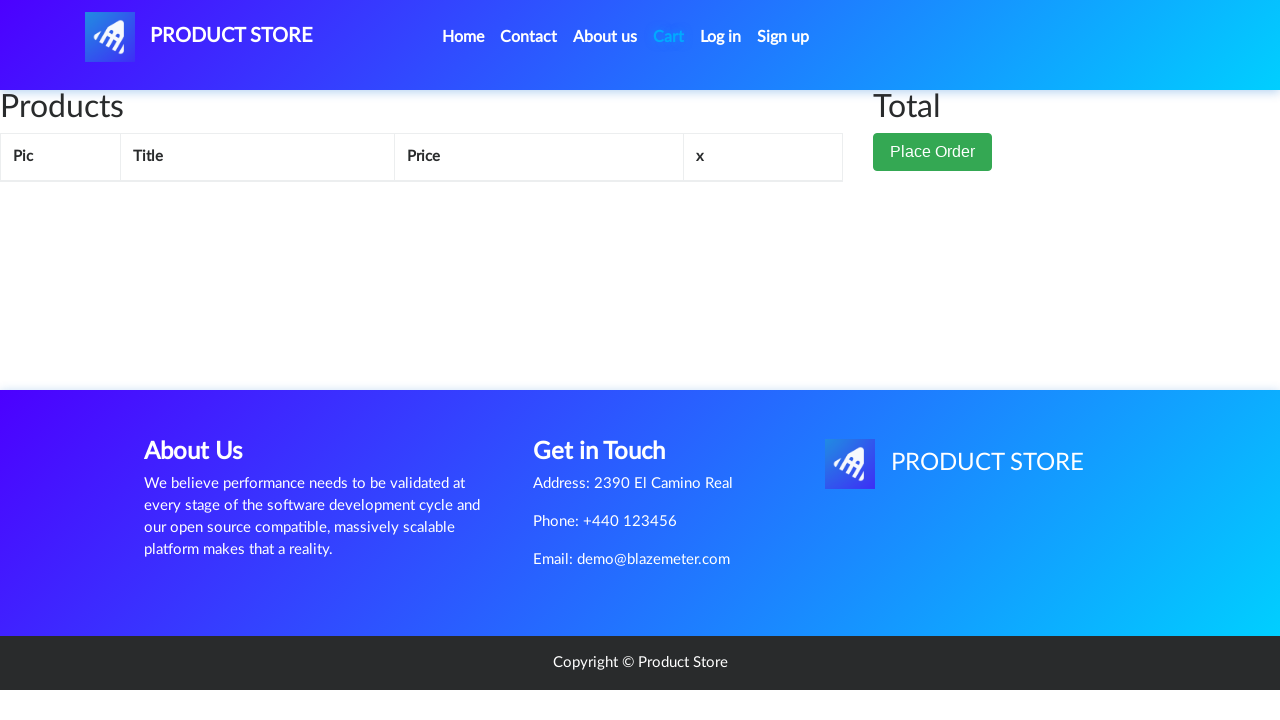

Cart page loaded successfully
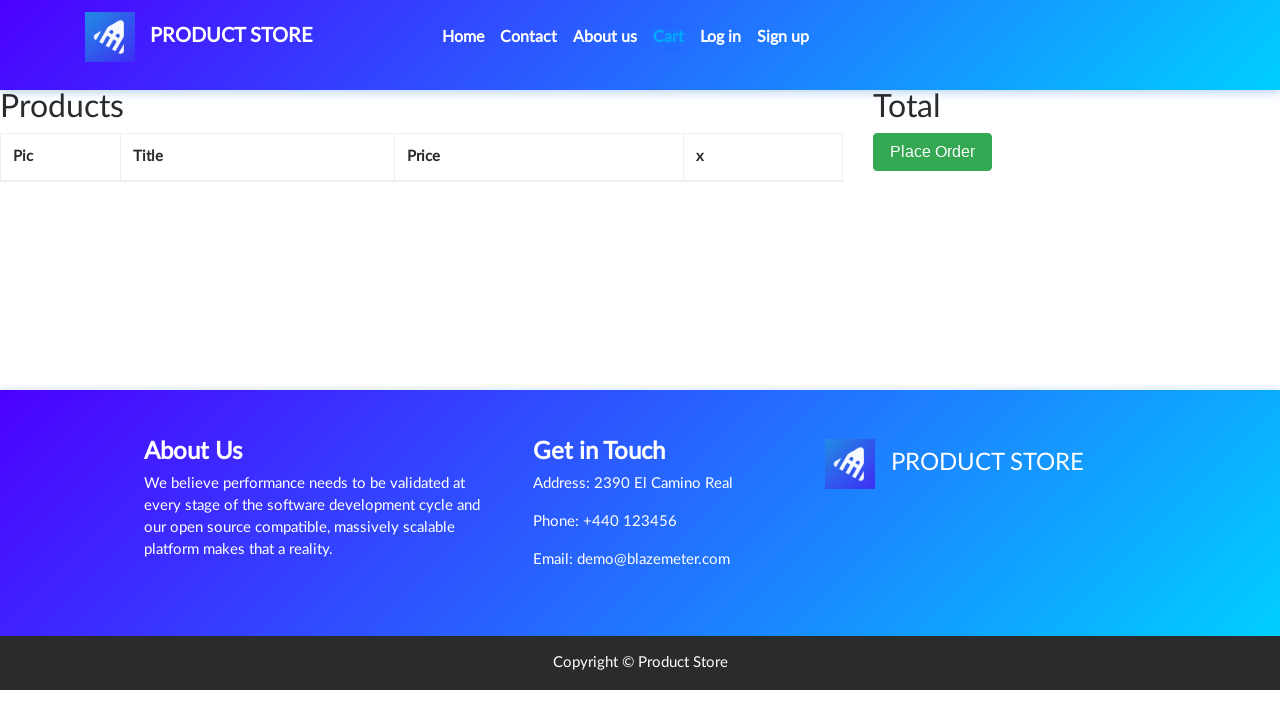

Cart total displayed correctly
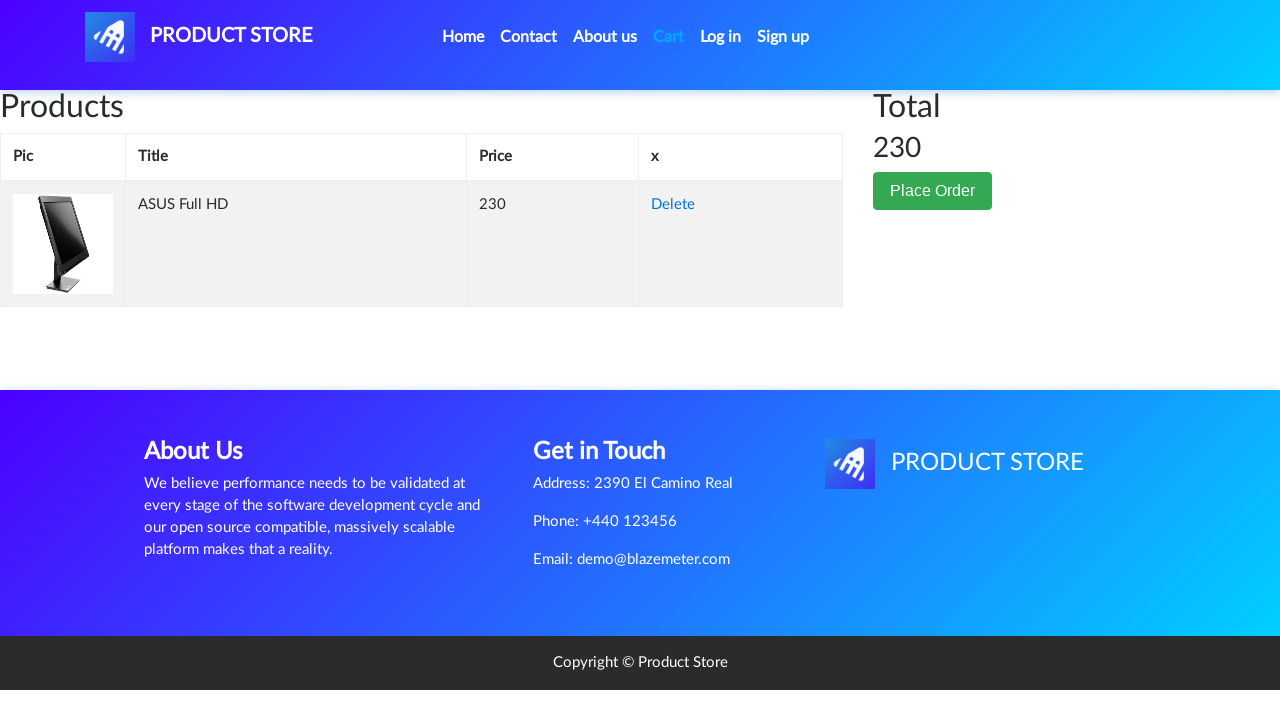

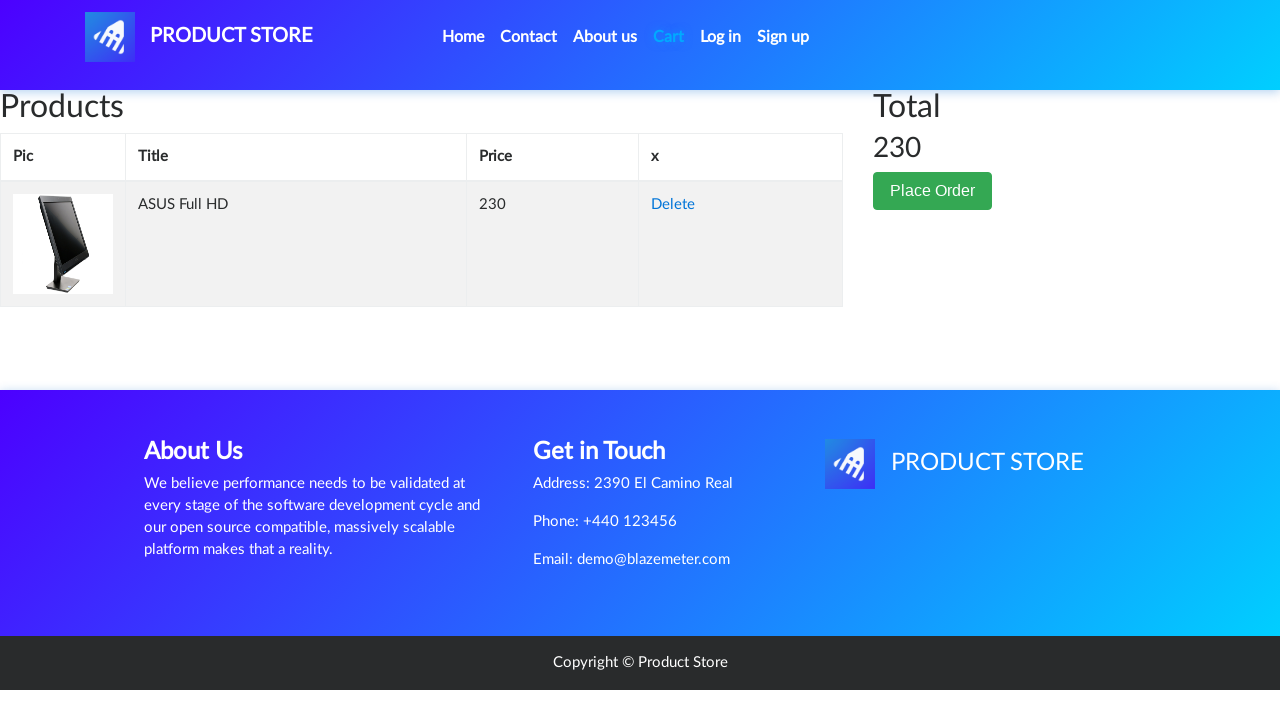